Tests navigation to A/B Testing page, verifies content is displayed, then navigates back to the main page and verifies the header

Starting URL: https://the-internet.herokuapp.com/

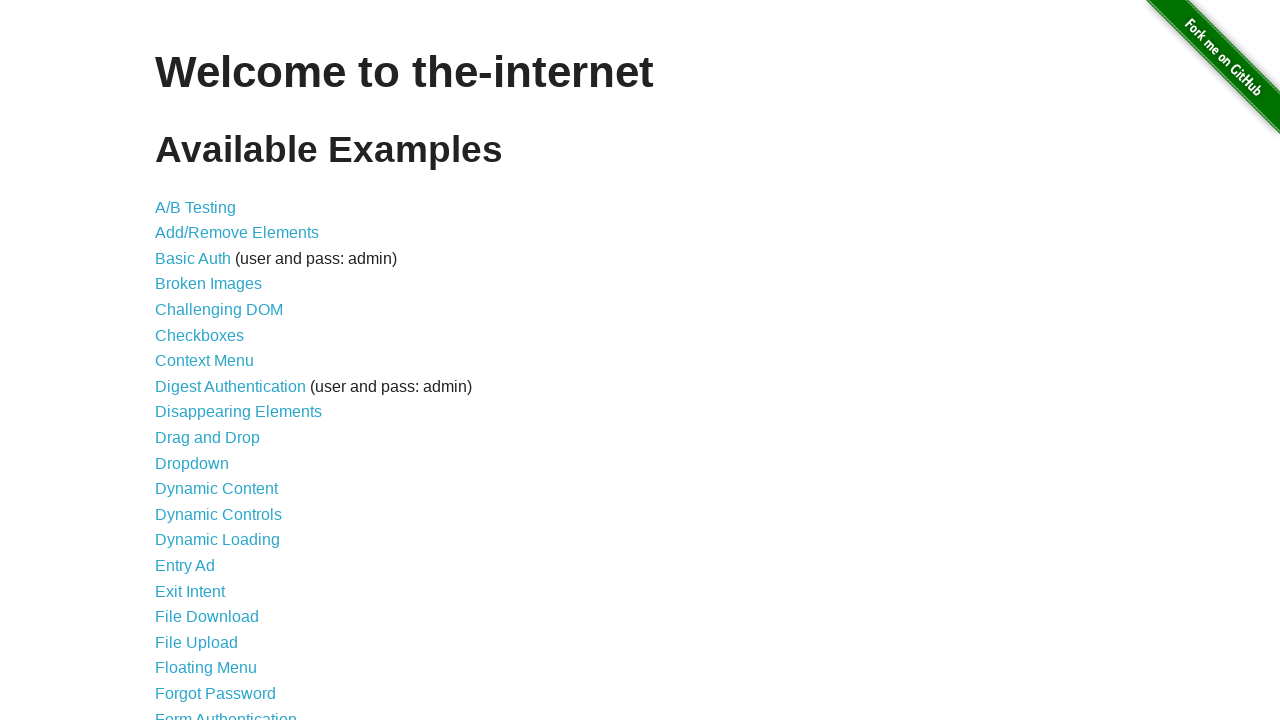

Clicked on A/B Testing link at (196, 207) on text=A/B Testing
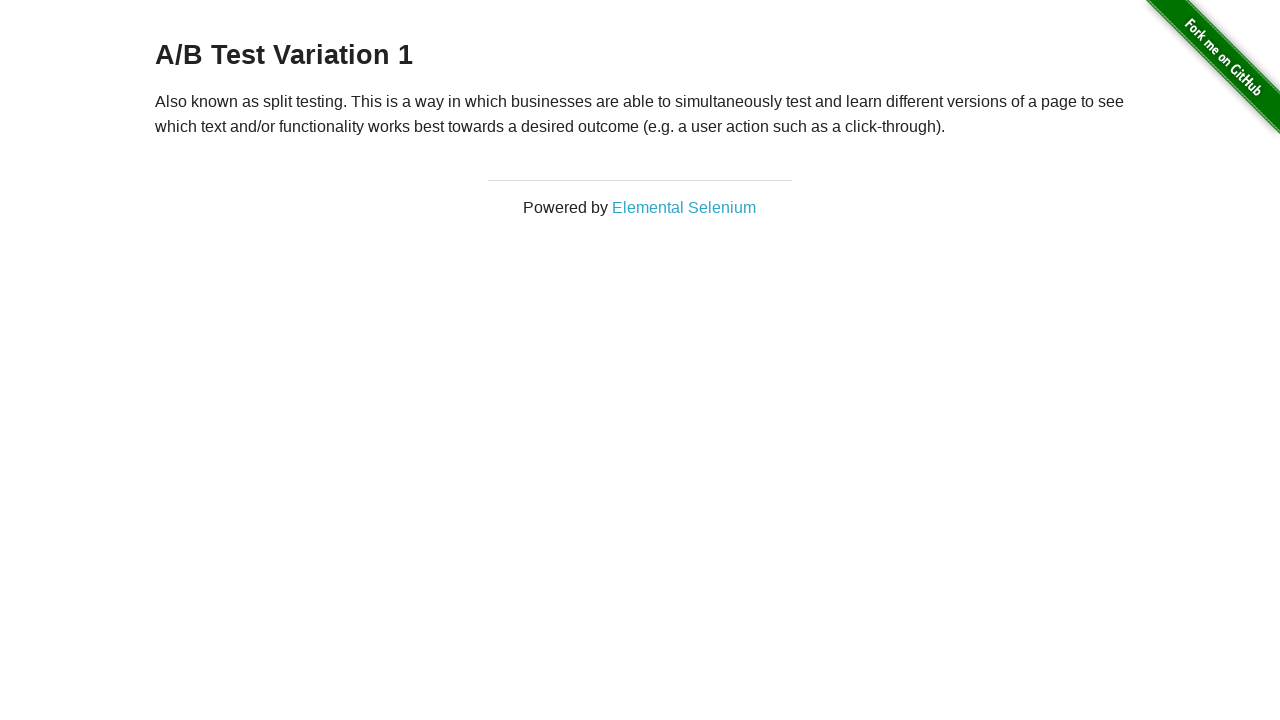

Waited for paragraph element on A/B Testing page to load
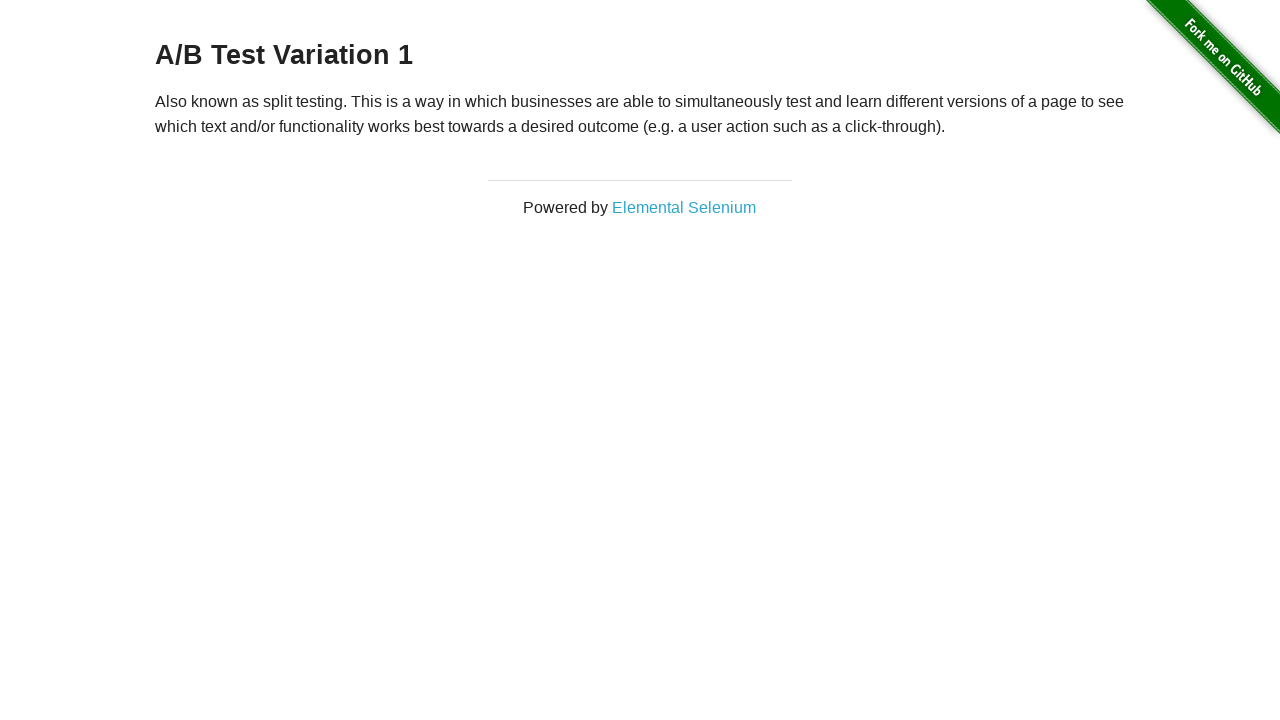

Located first paragraph element on A/B Testing page
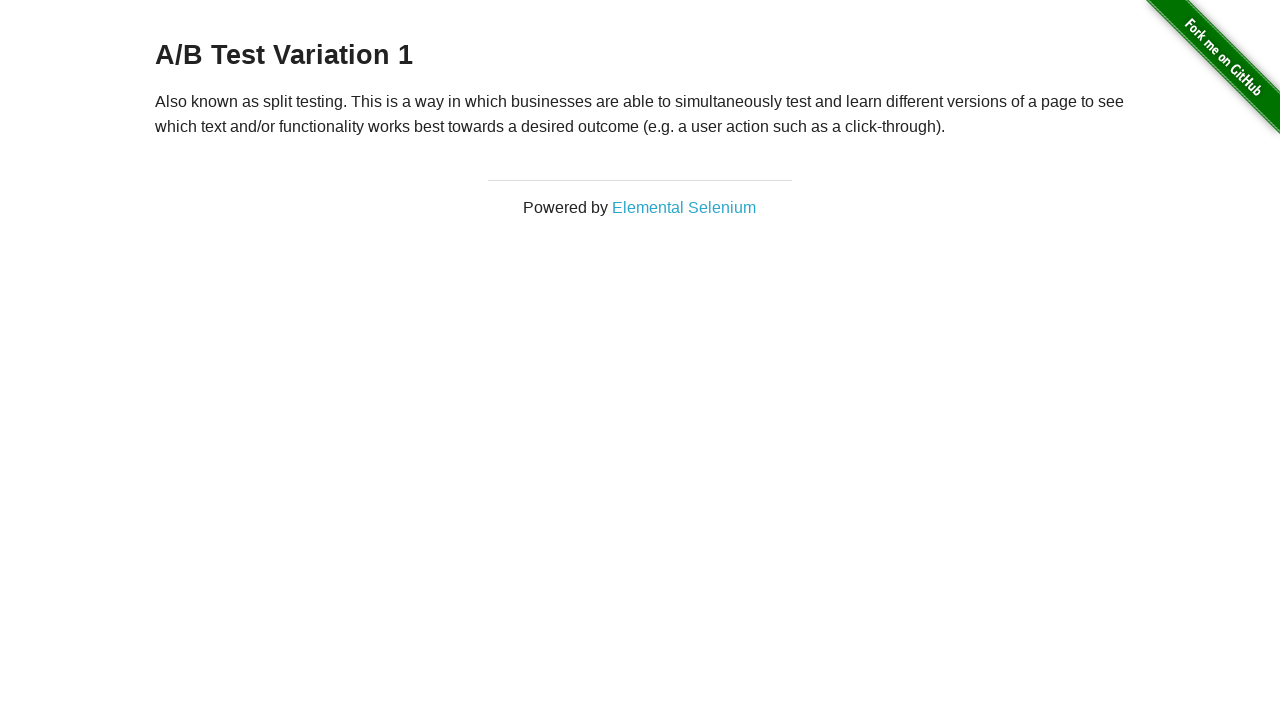

Verified A/B Testing page content is displayed correctly
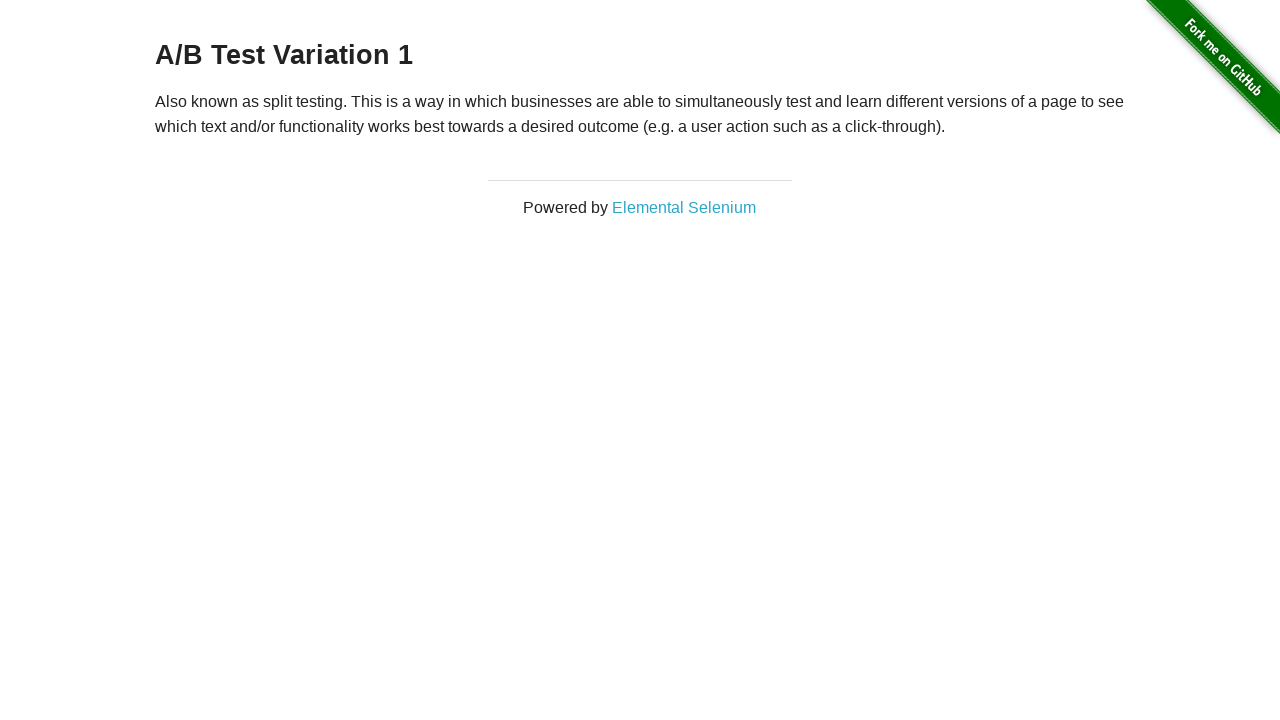

Navigated back to main page
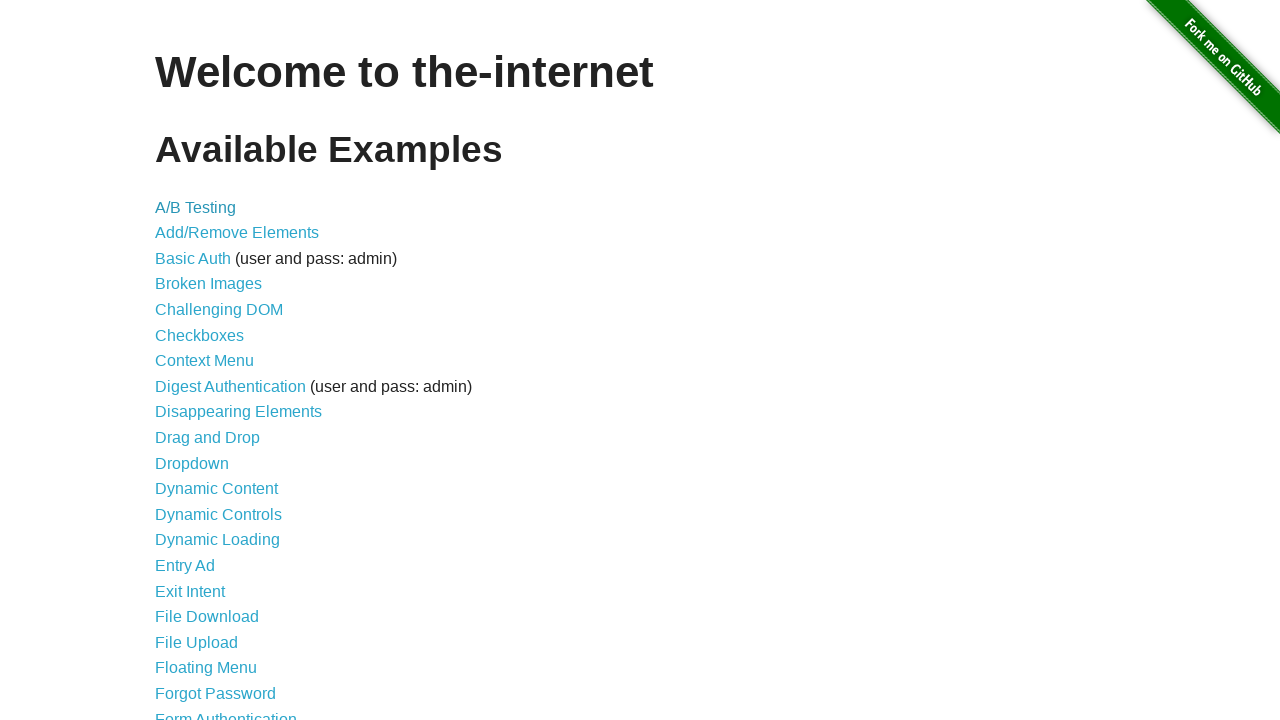

Waited for main page header to load
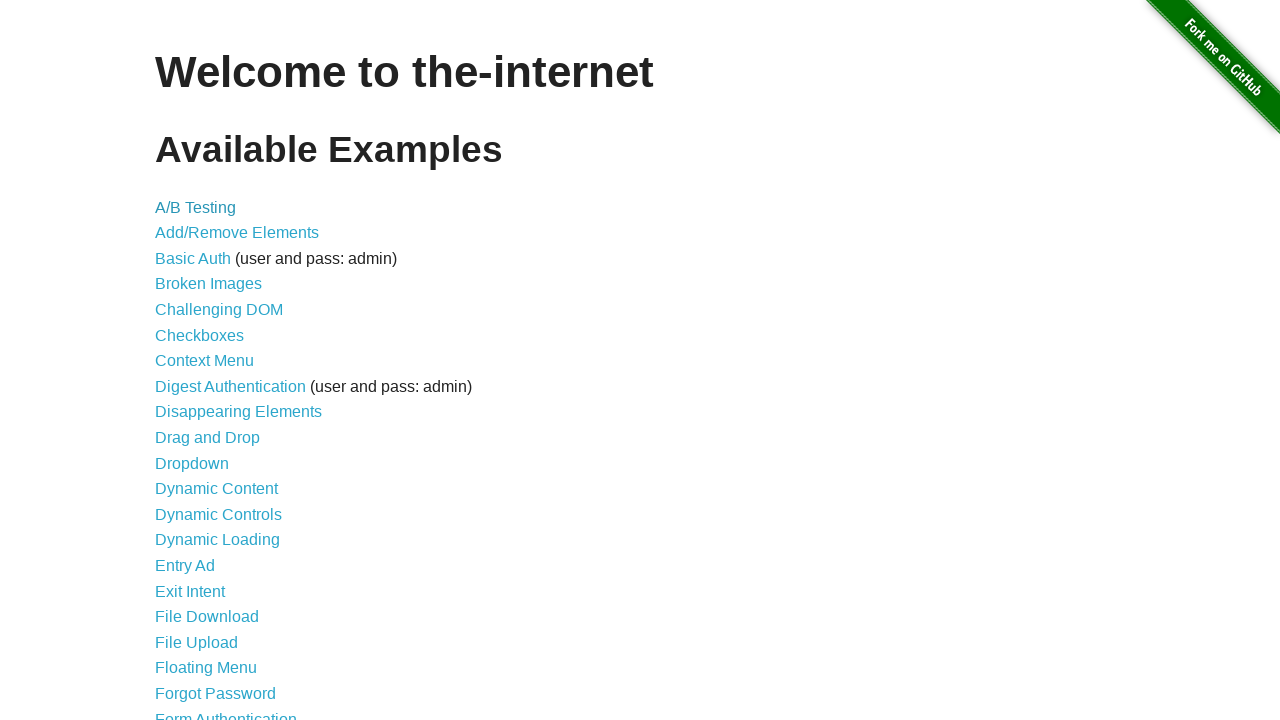

Located main page header element
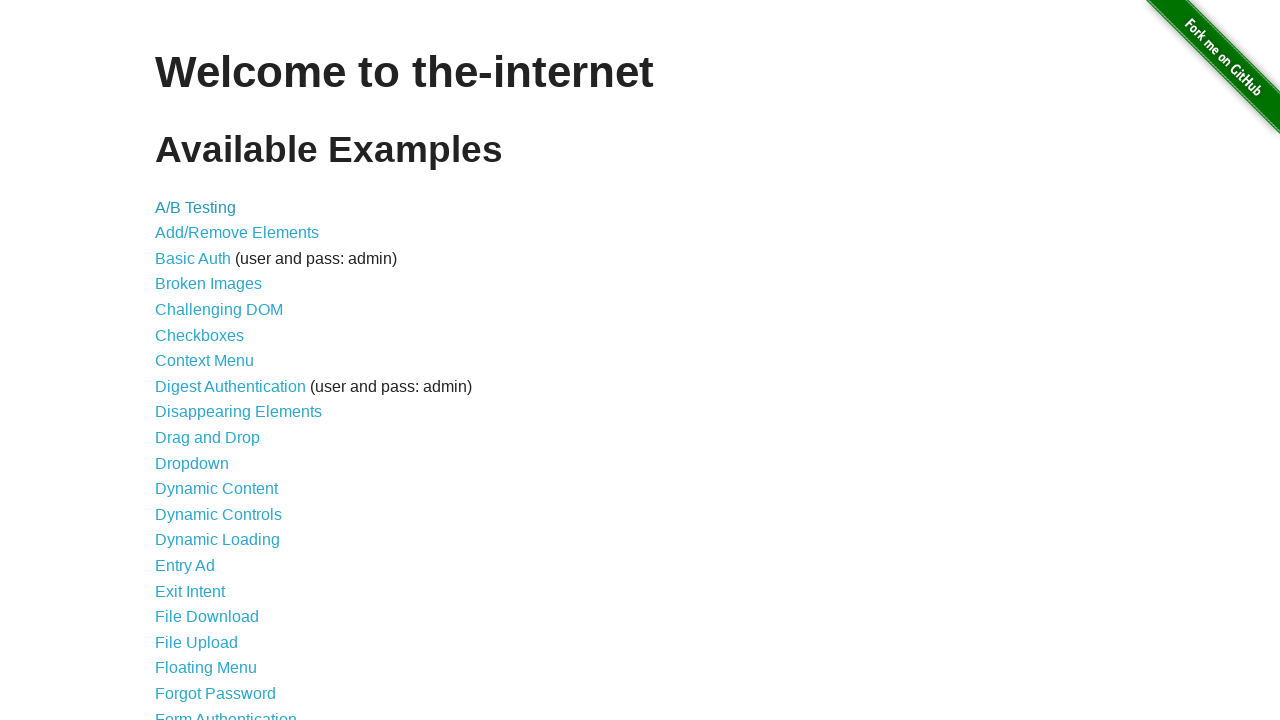

Verified main page header displays 'Welcome to the-internet'
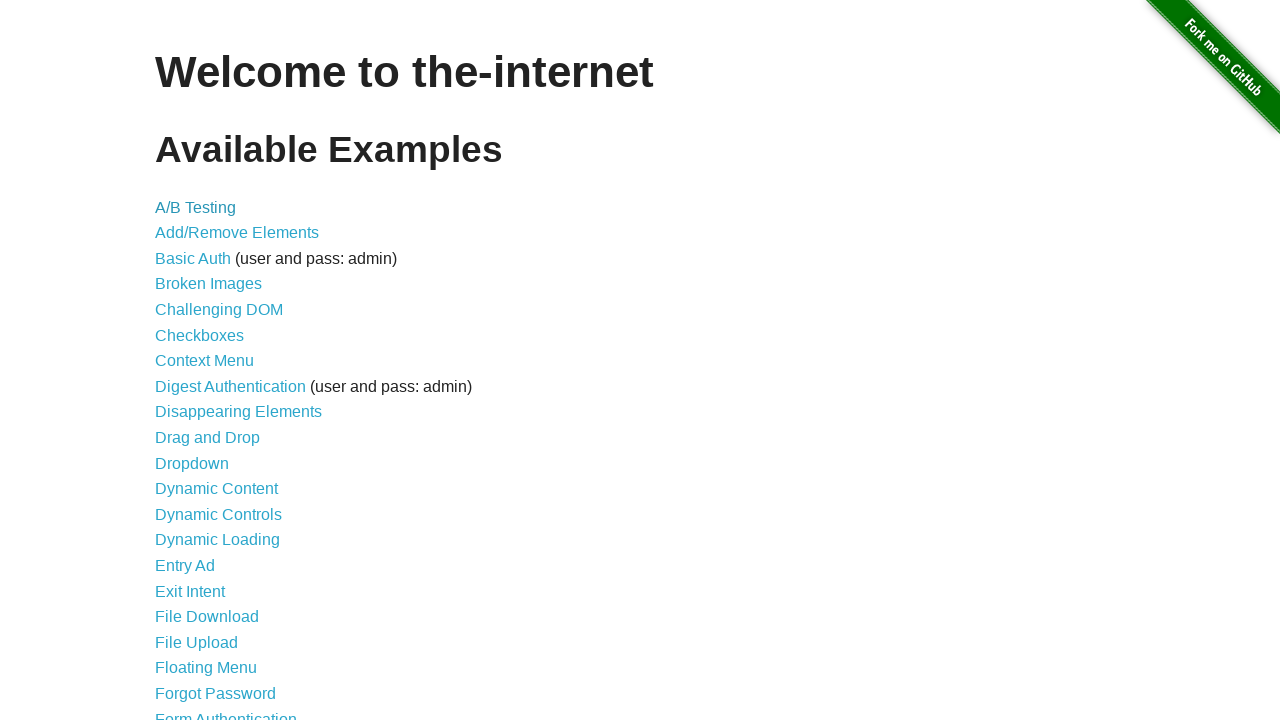

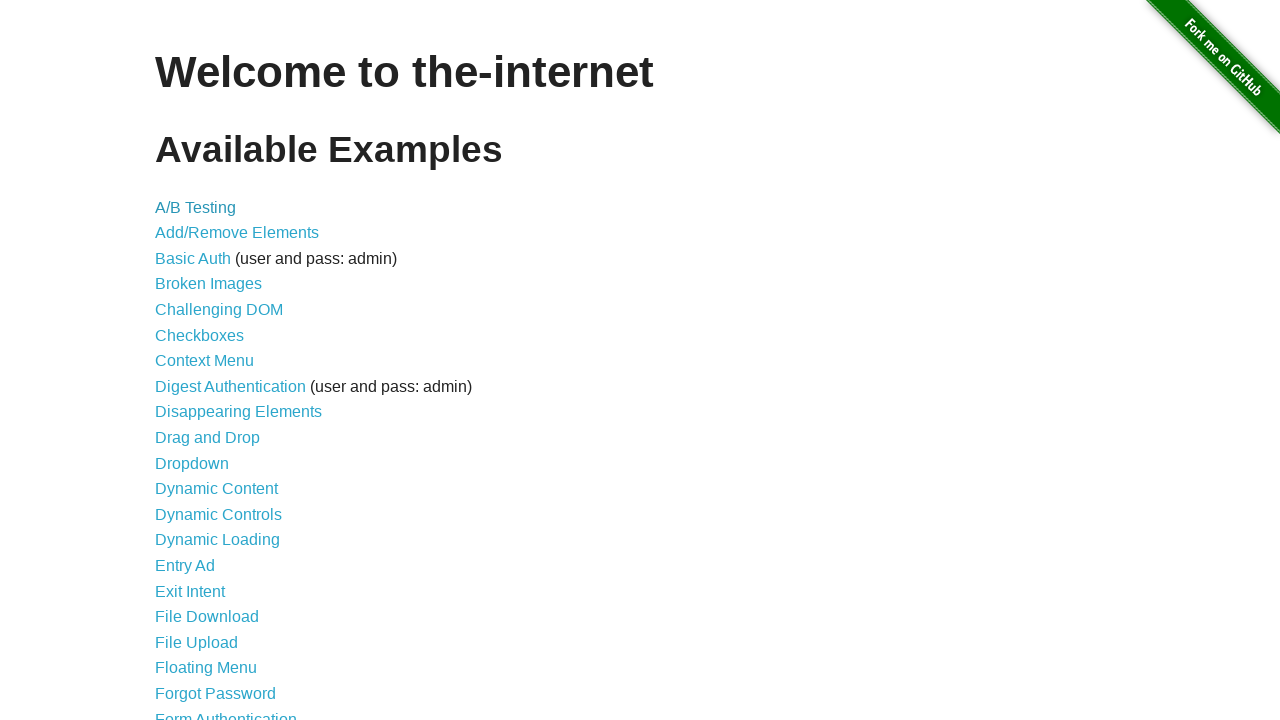